Tests locating an input element by attribute value and verifying its placeholder text

Starting URL: https://pragmatictesters.github.io/selenium-location-strategies/javascript-popups.html

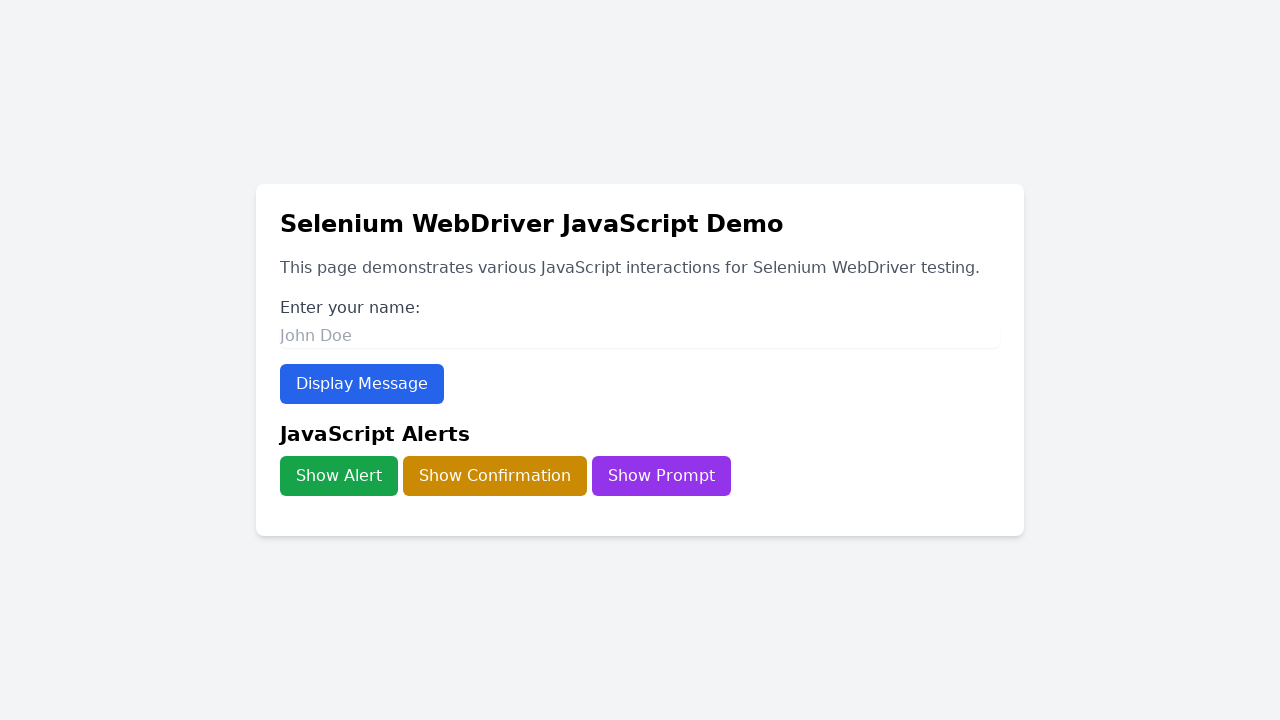

Navigated to JavaScript popups test page
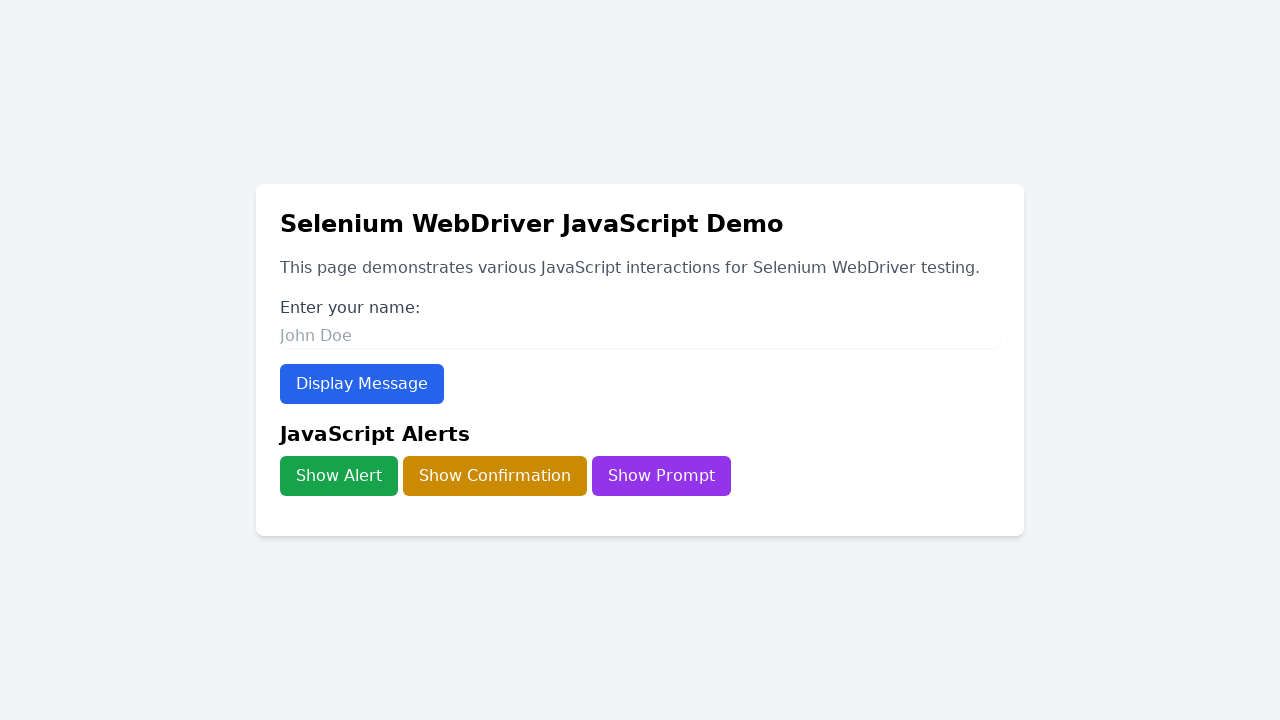

Located input element with id 'nameInput'
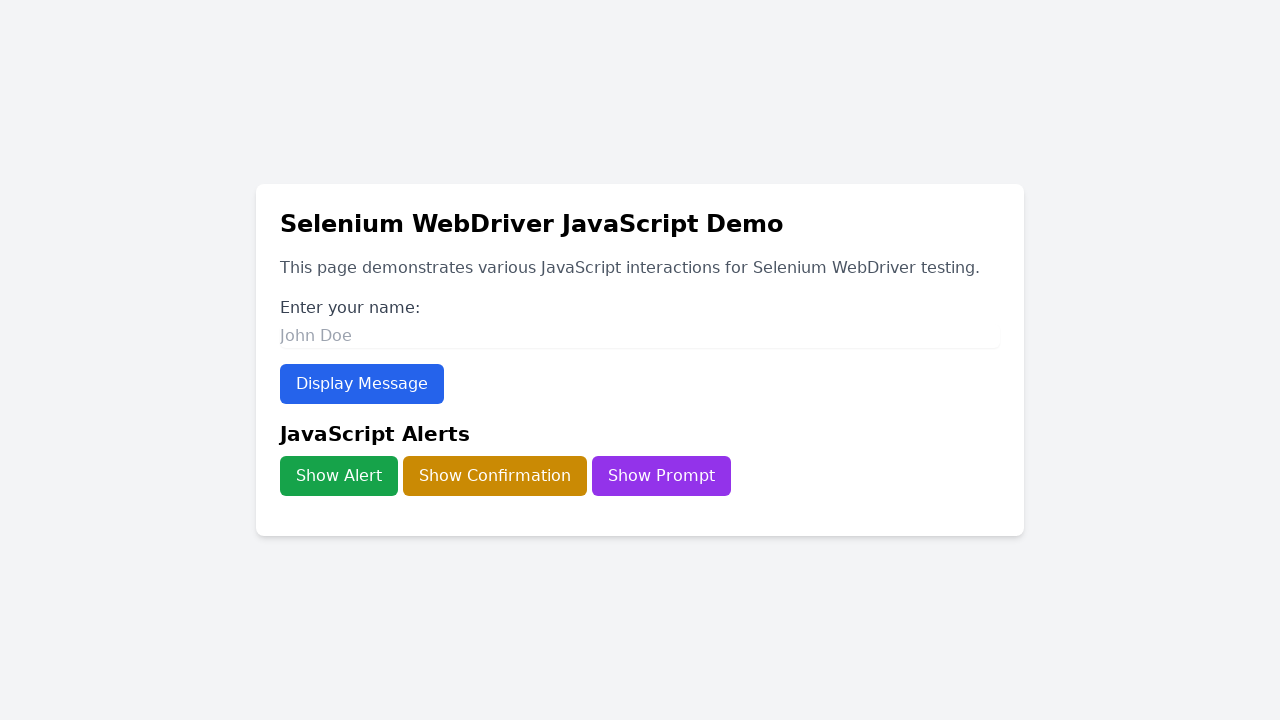

Retrieved placeholder attribute value
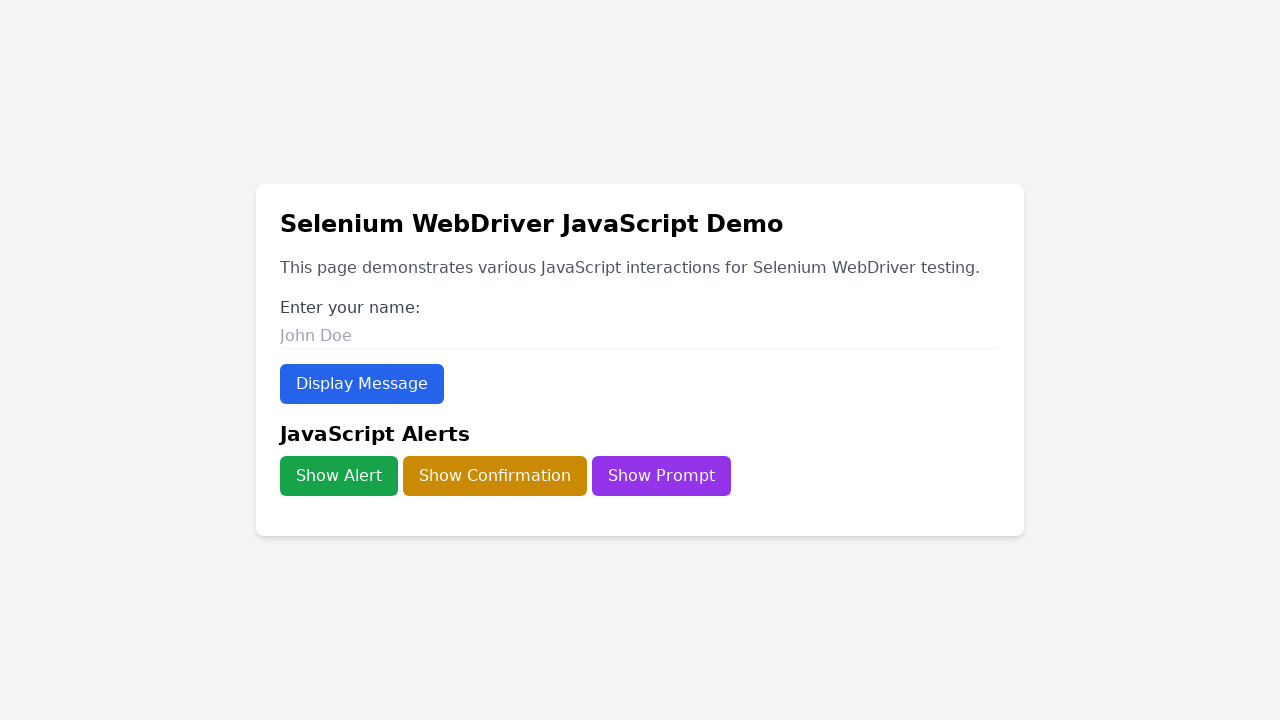

Verified placeholder text matches expected value 'John Doe'
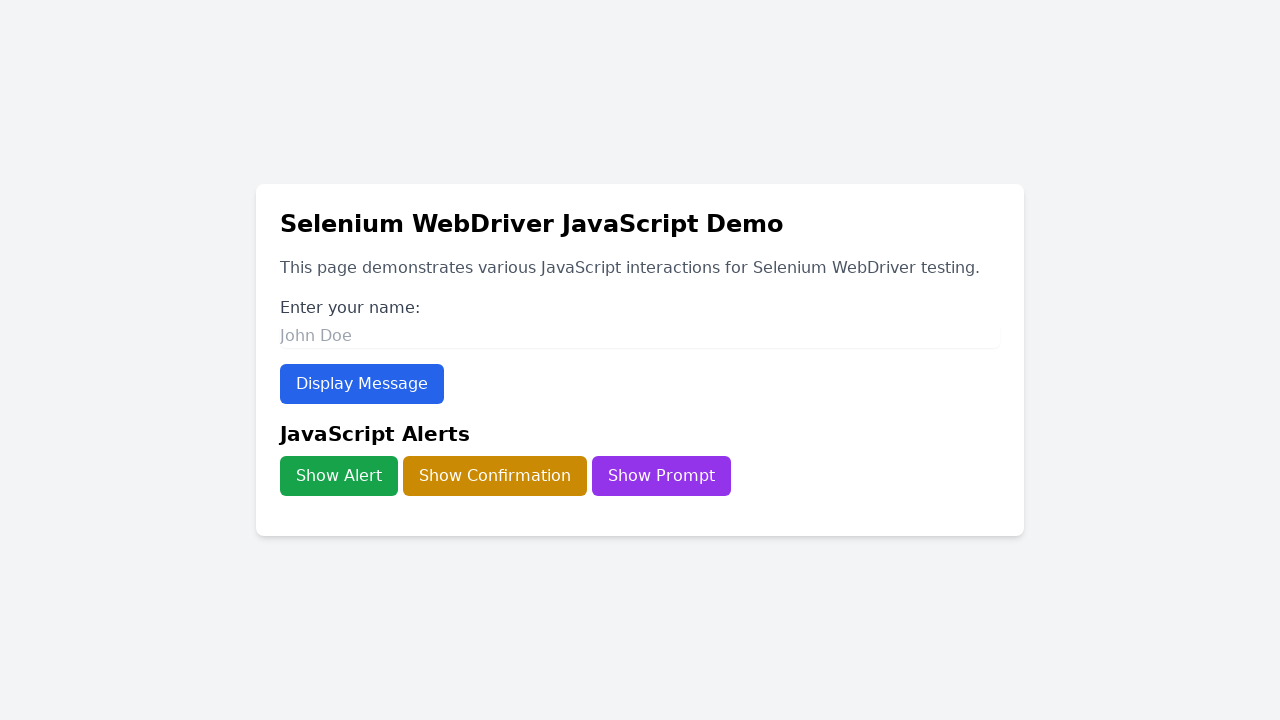

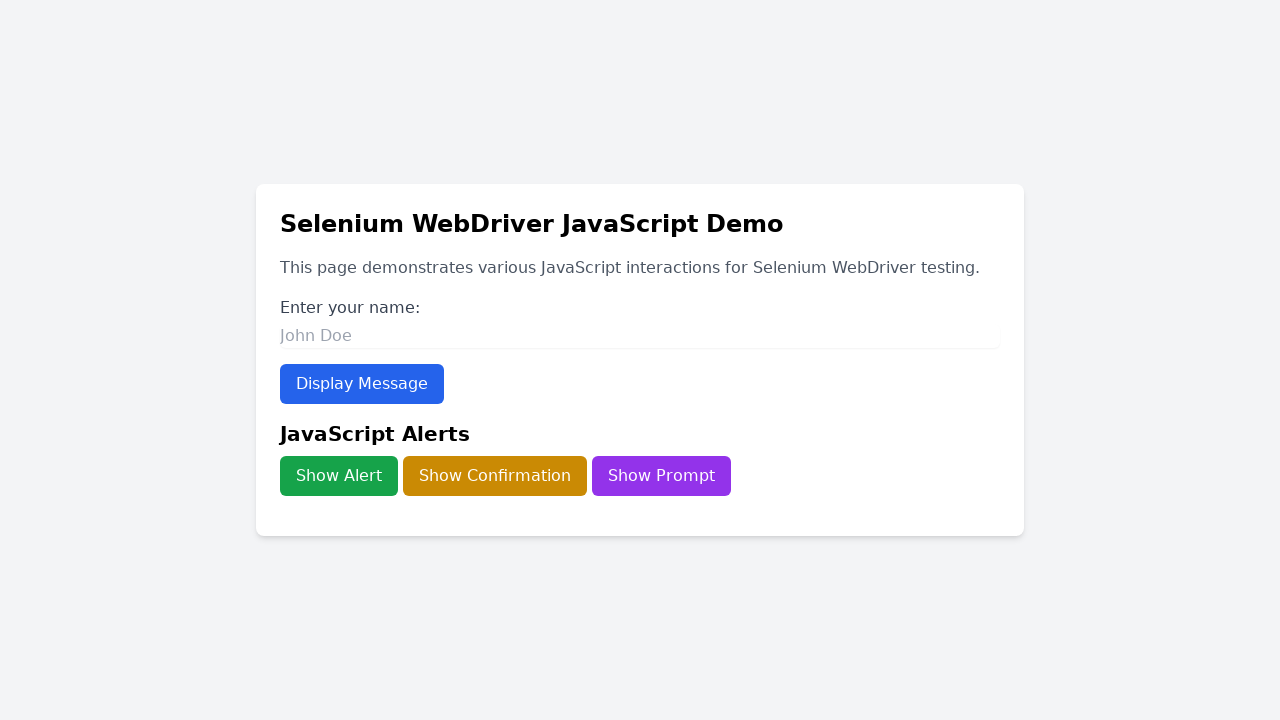